Tests basic browser navigation methods including back, forward, refresh, window resizing, and positioning, then navigates to GitHub.

Starting URL: https://www.saucedemo.com/v1/

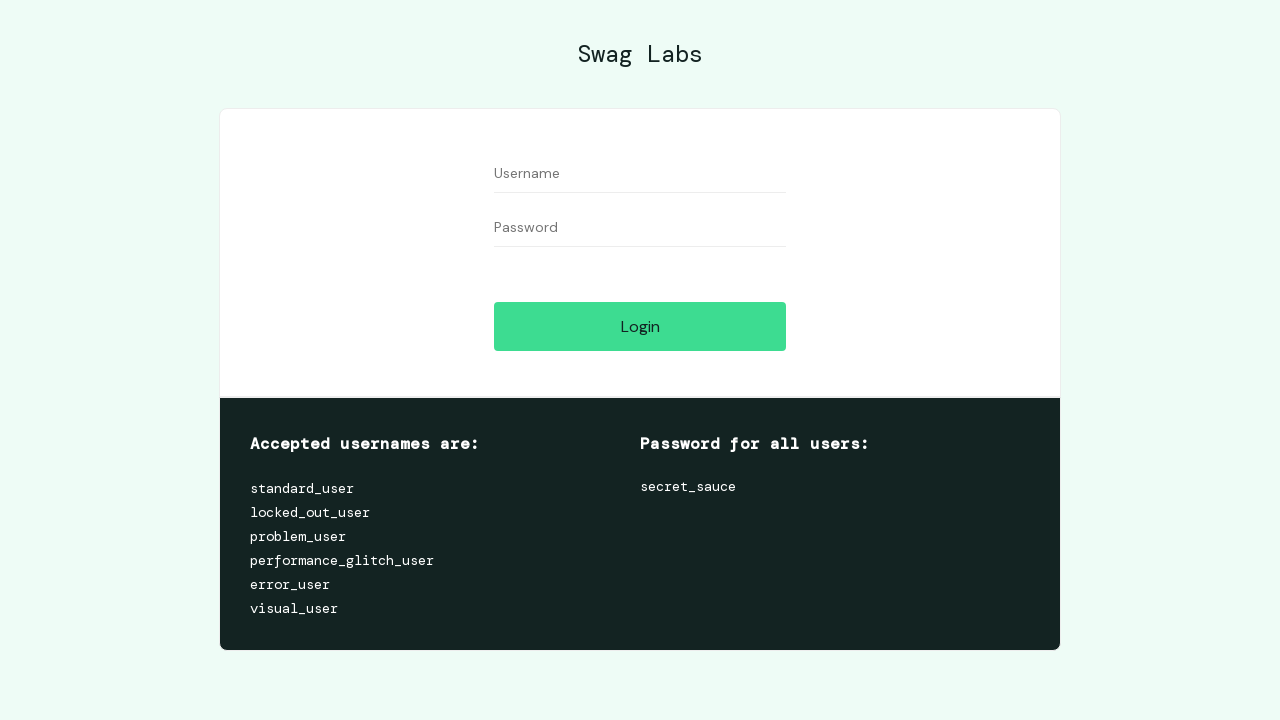

Printed current URL, title, and page source
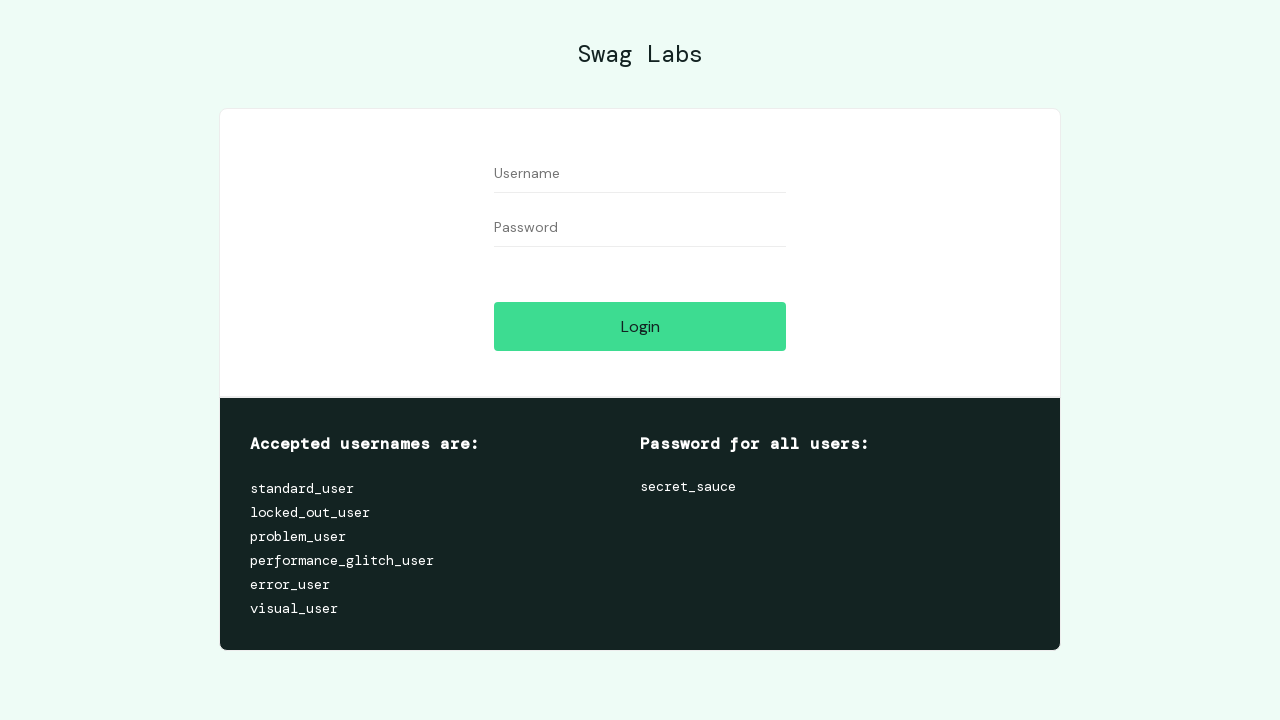

Navigated to https://www.saucedemo.com/v1/
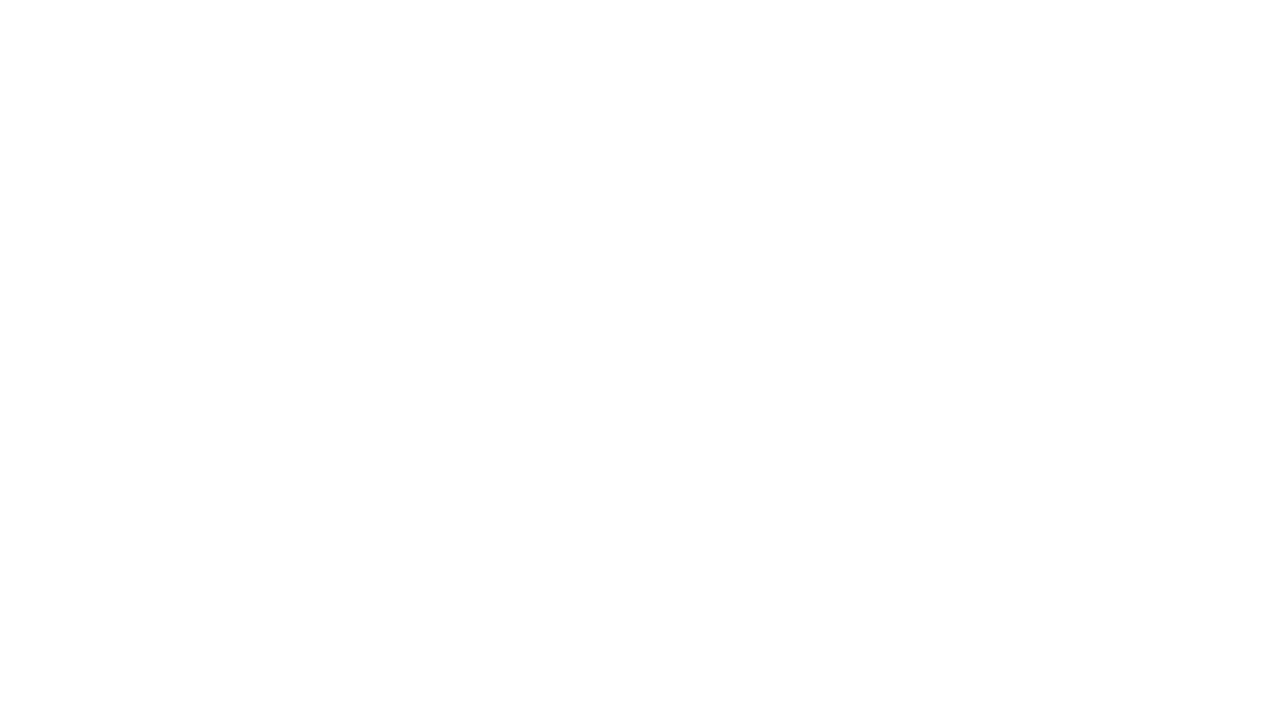

Navigated back in browser history
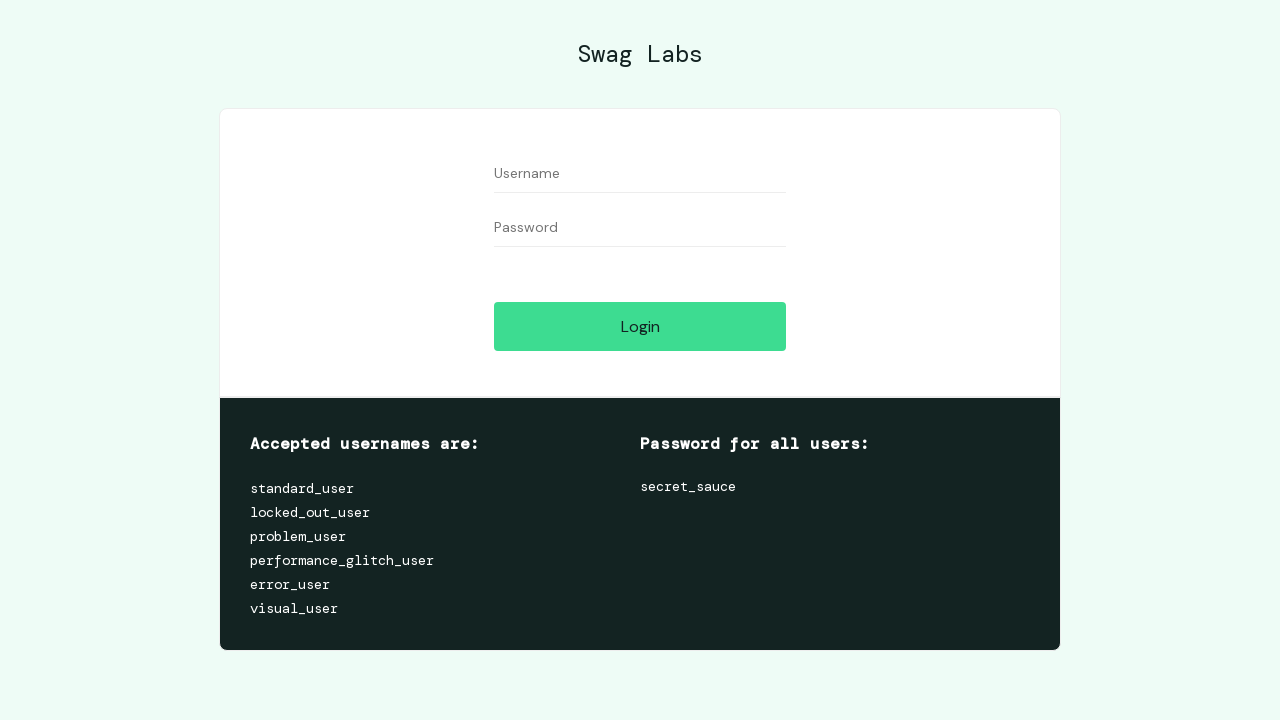

Navigated forward in browser history
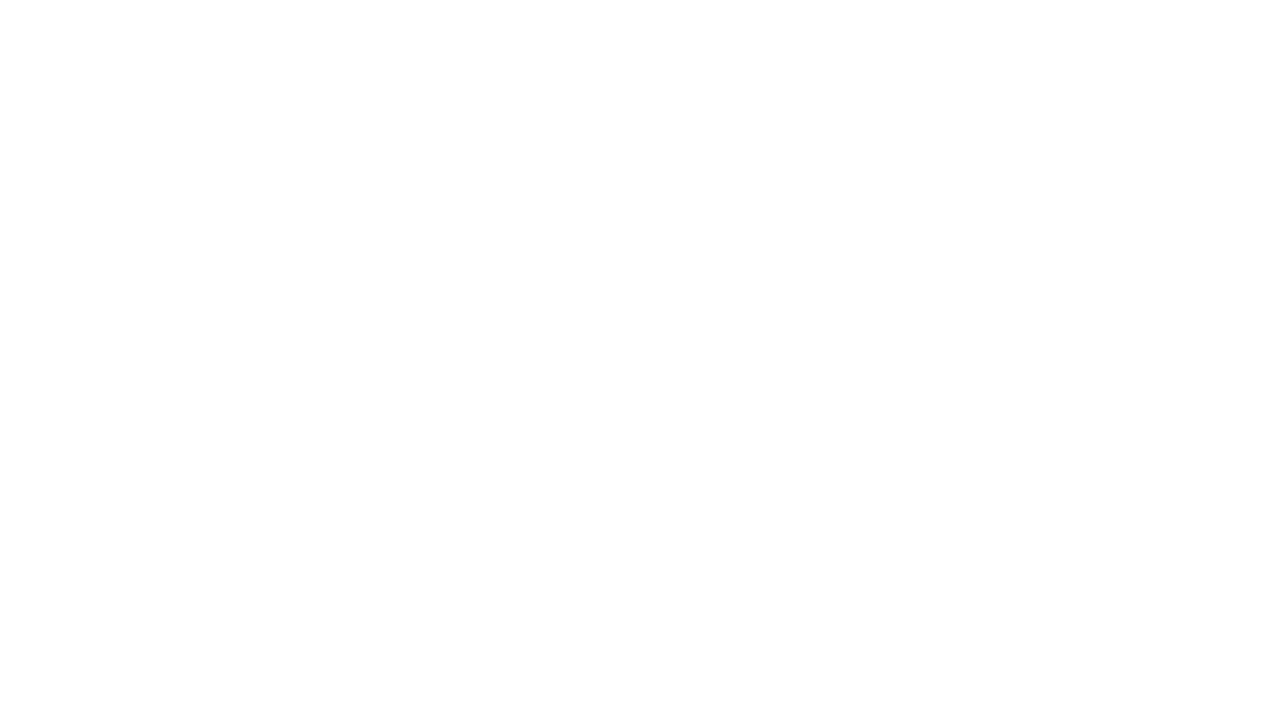

Refreshed the current page
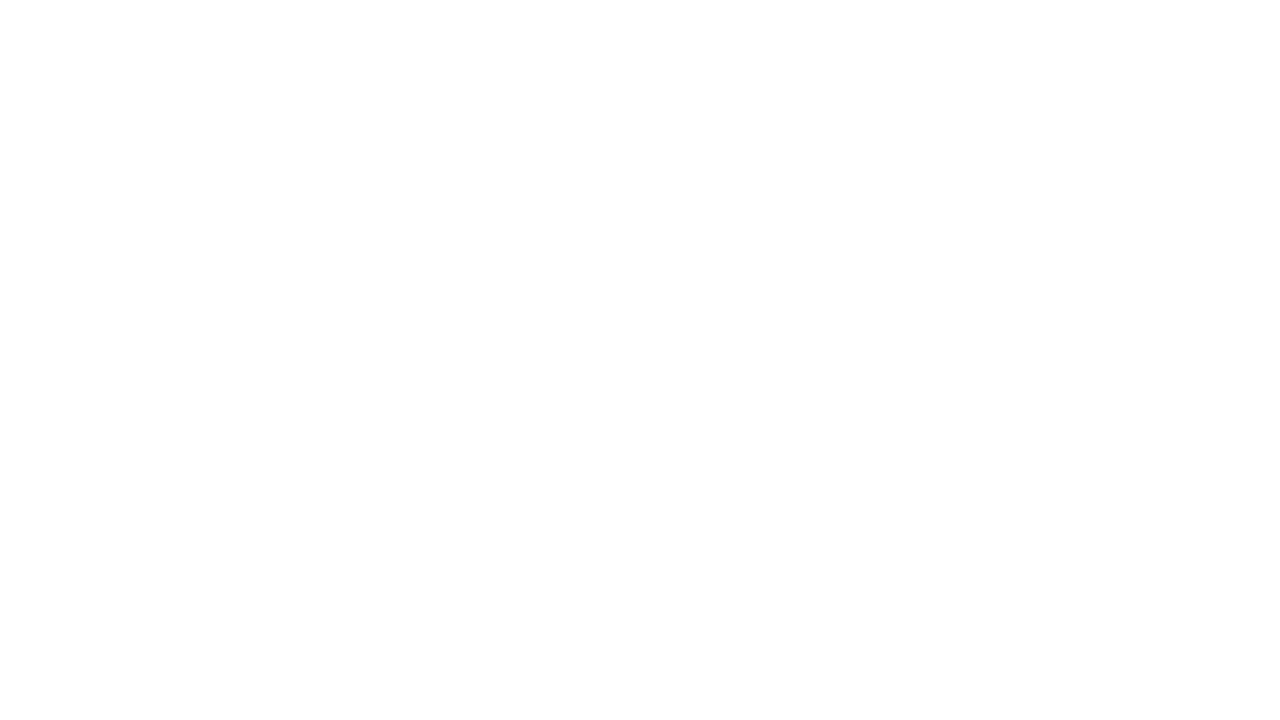

Retrieved and printed current viewport size
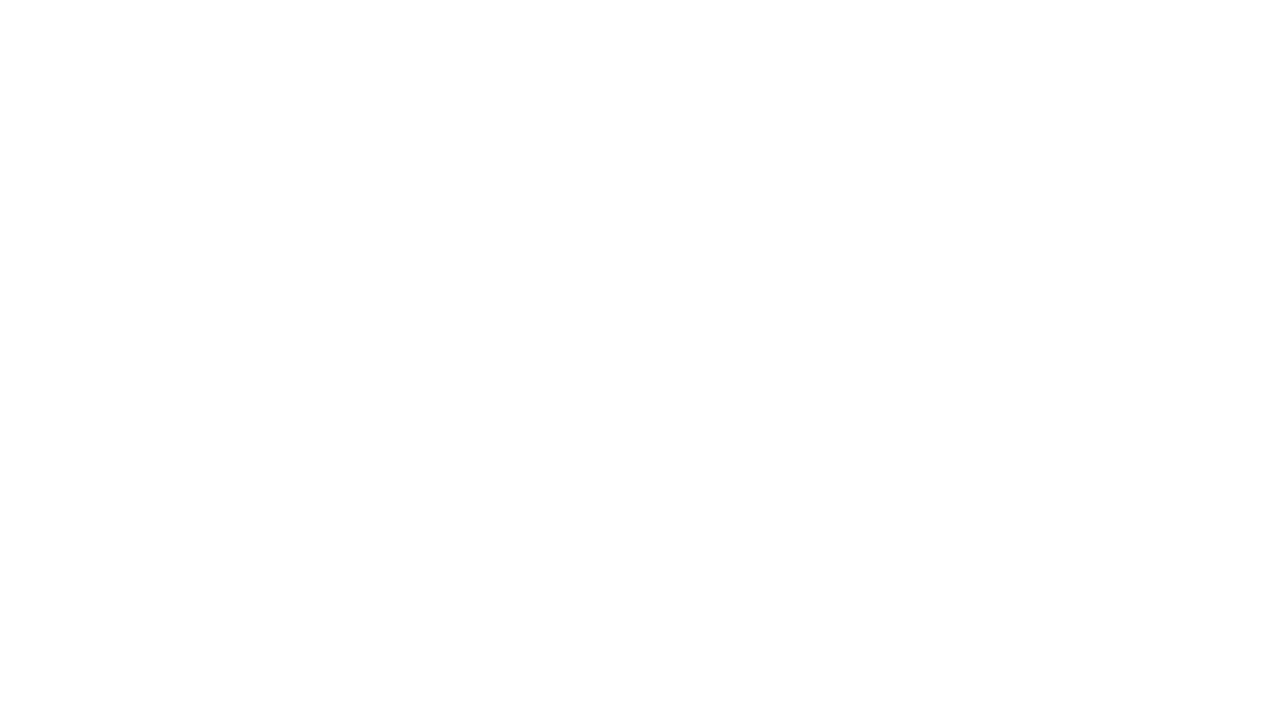

Resized viewport to 1024x768
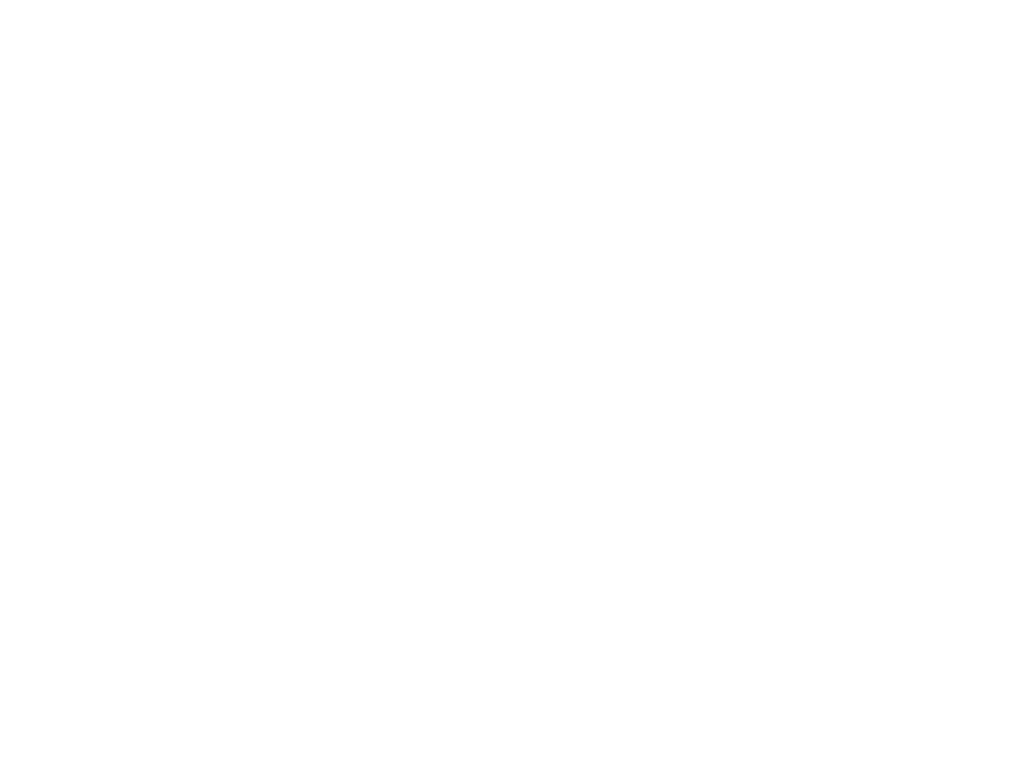

Navigated to https://github.com
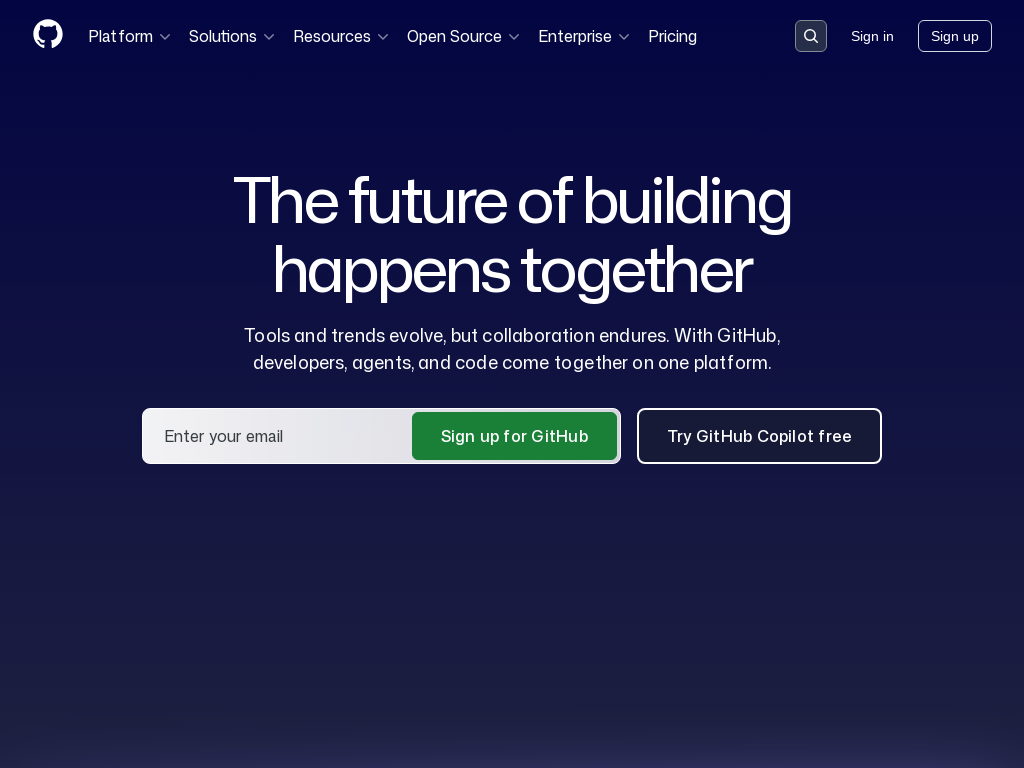

GitHub page DOM content loaded
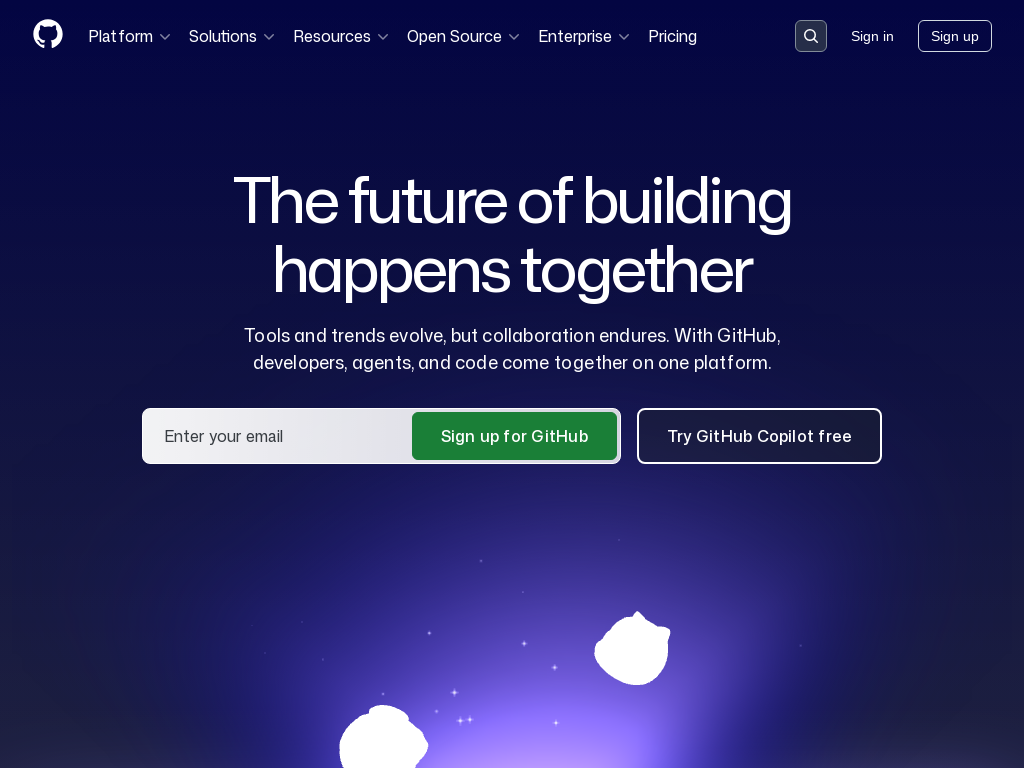

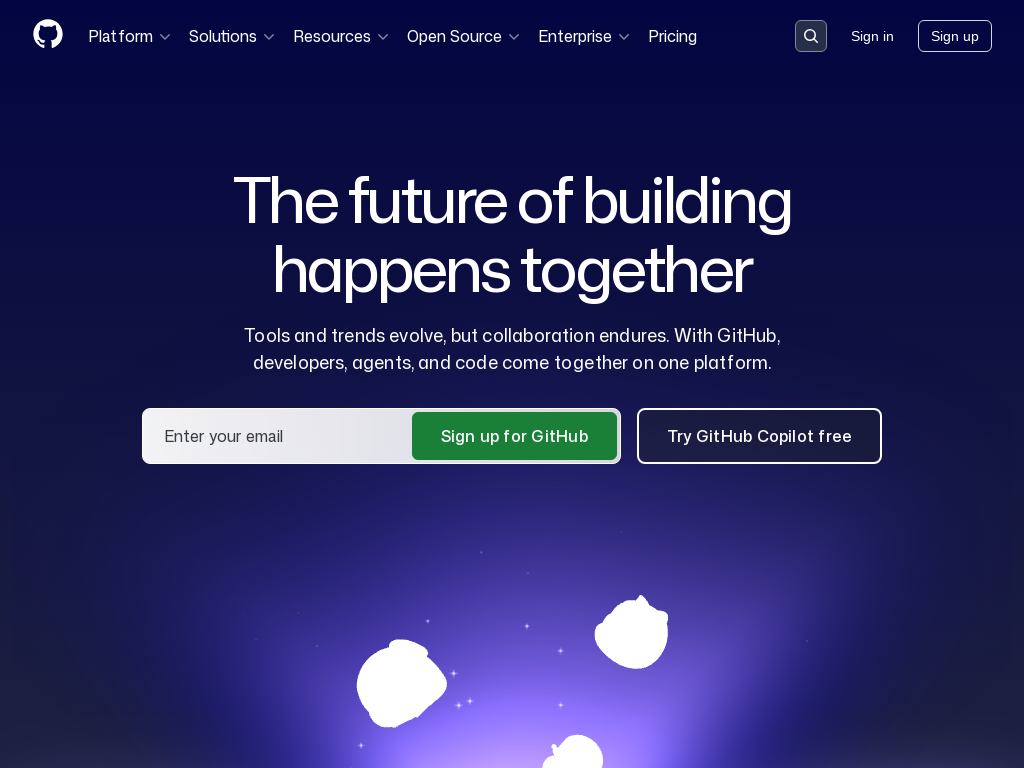